Tests radio button interaction on an HTML forms tutorial page by iterating through radio buttons and selecting the one with value "cheese"

Starting URL: http://www.echoecho.com/htmlforms10.htm

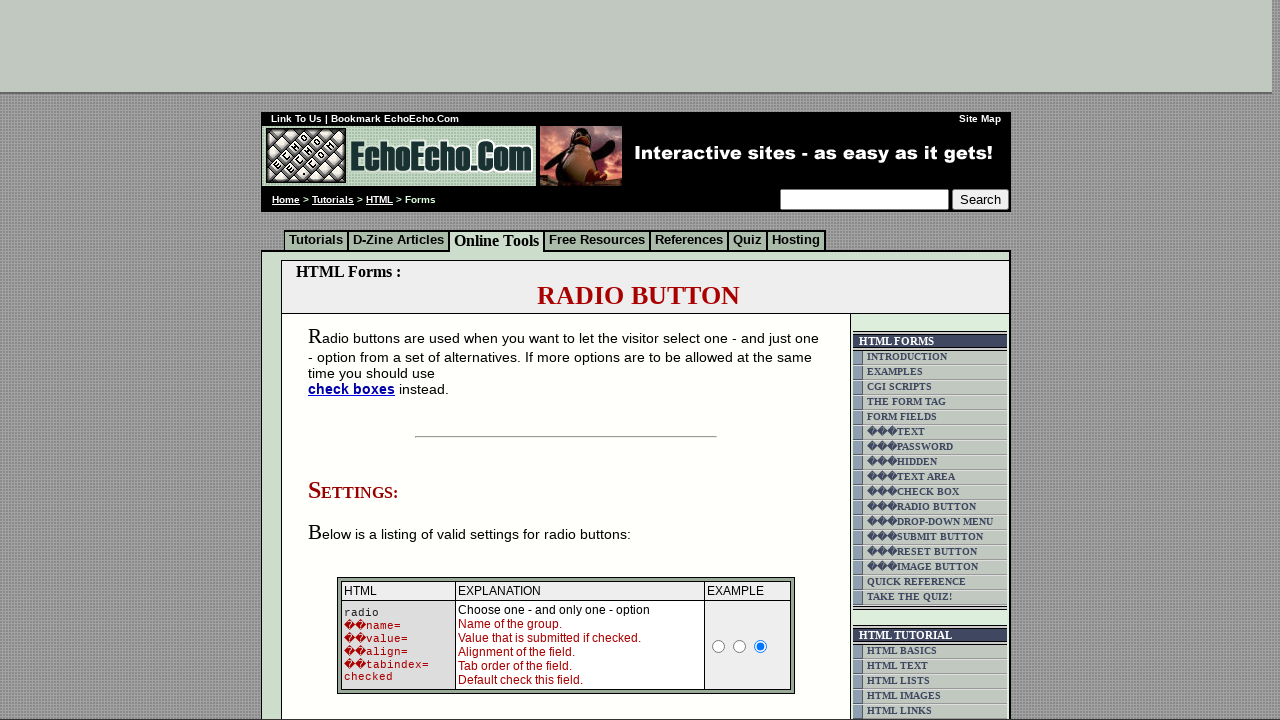

Waited for radio buttons to load on the HTML forms tutorial page
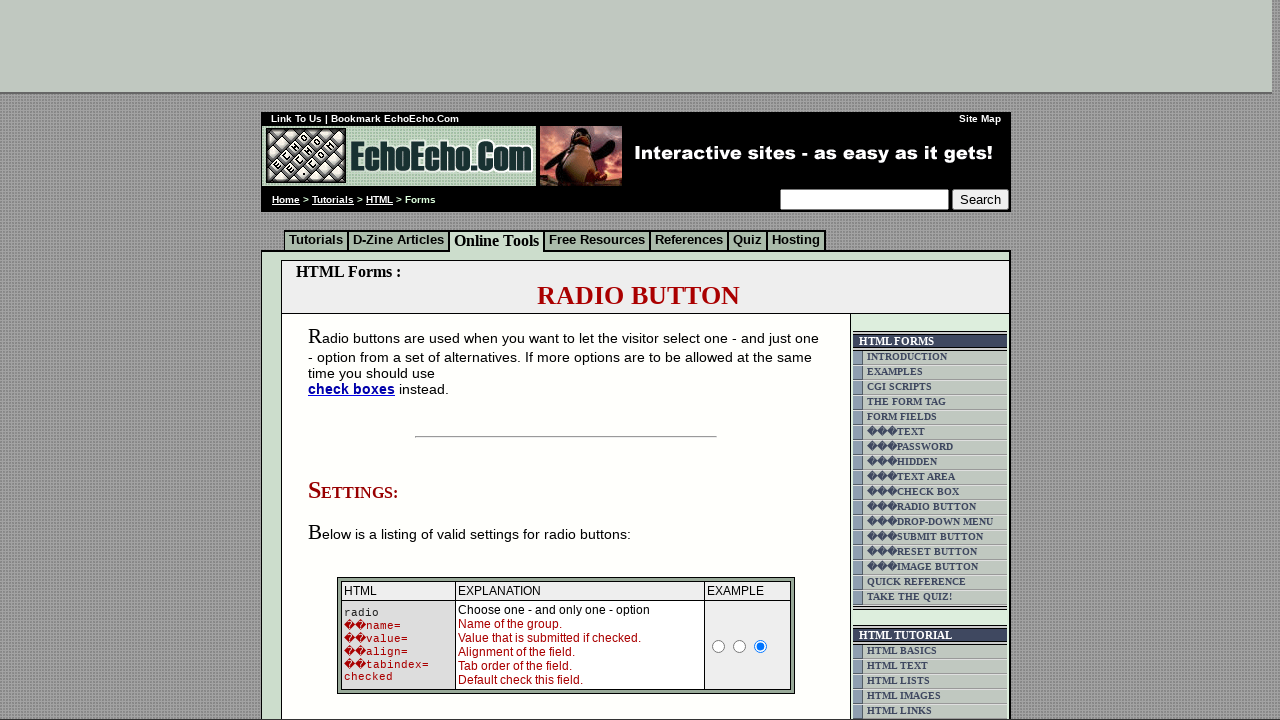

Located all radio buttons in the group1 element
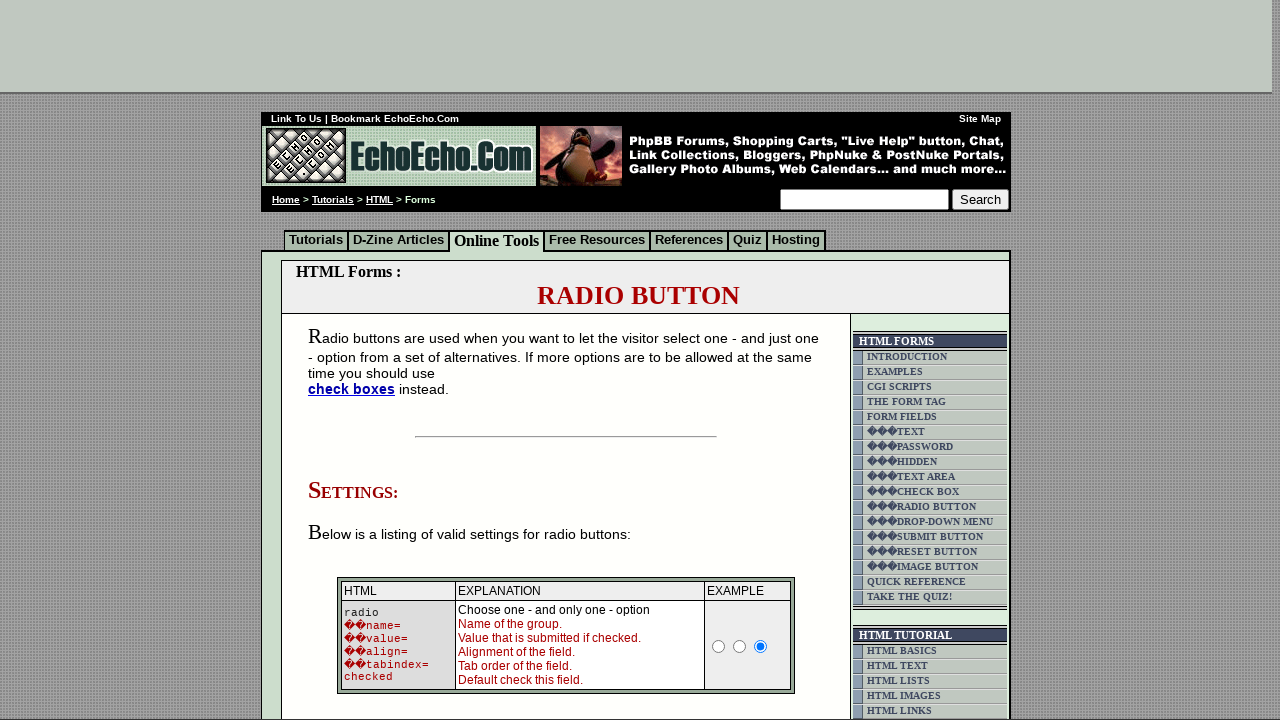

Found 3 radio buttons in the group
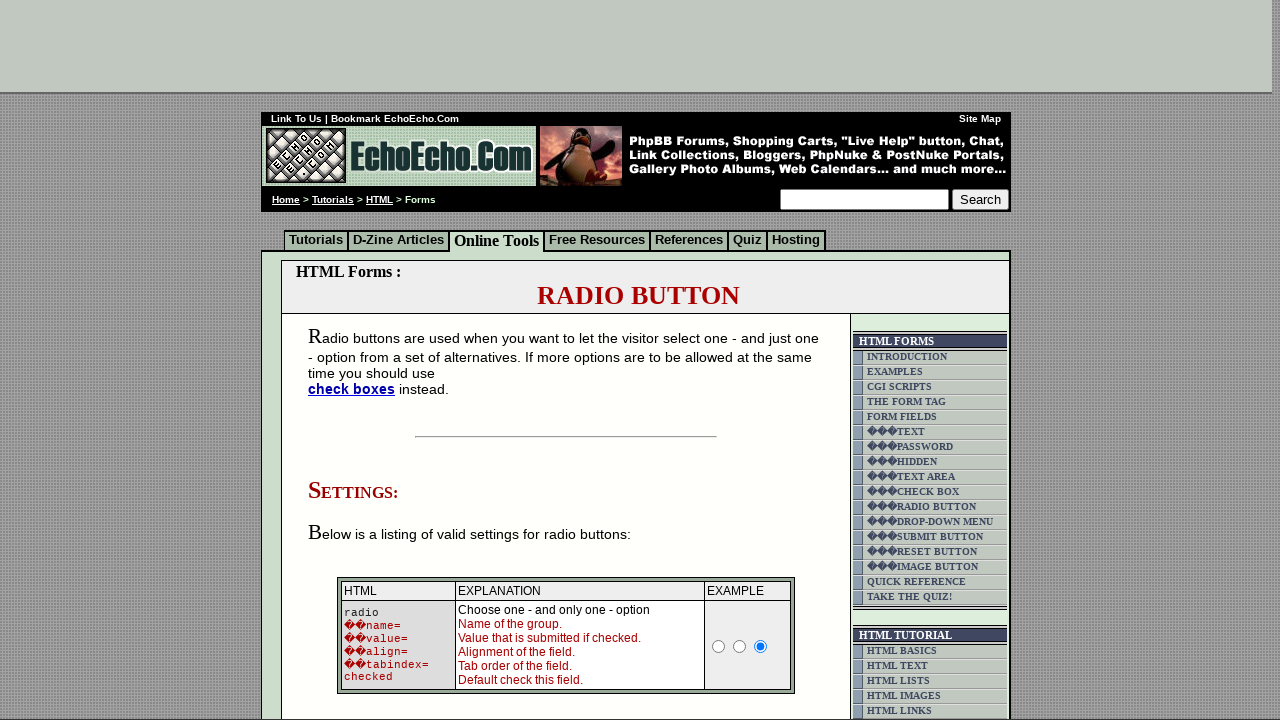

Retrieved value attribute from radio button 0: 'Milk'
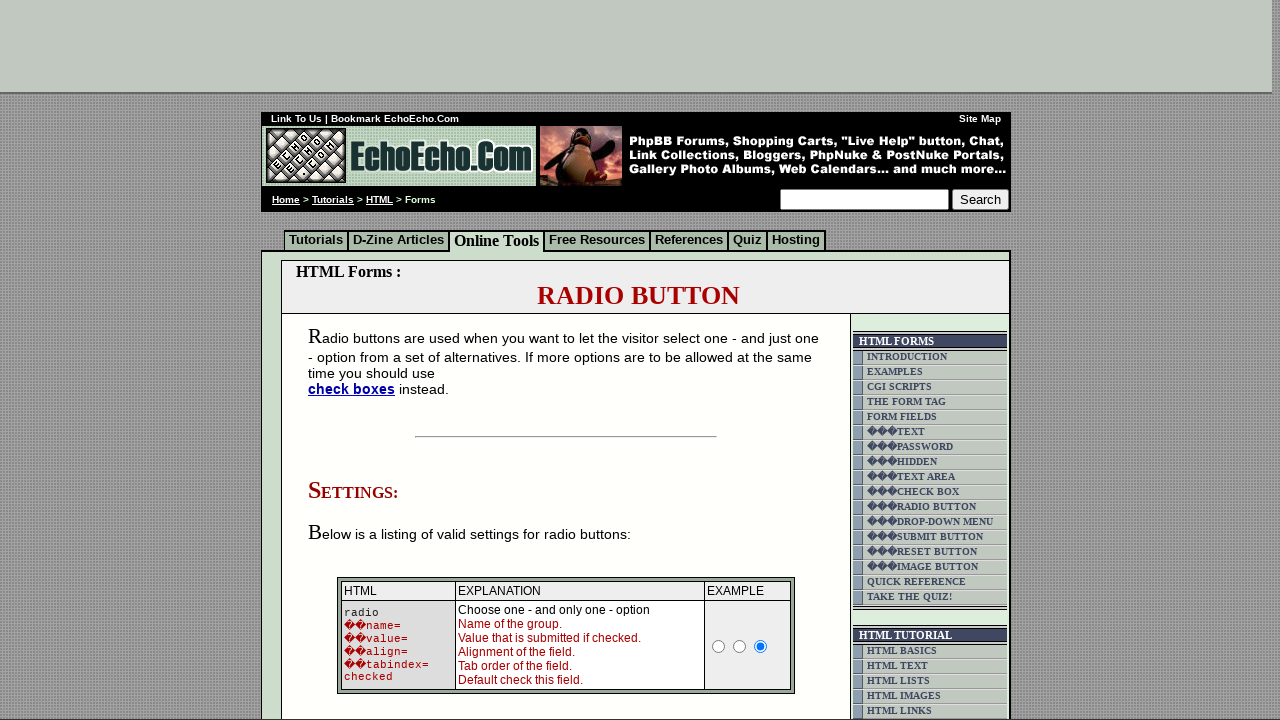

Retrieved value attribute from radio button 1: 'Butter'
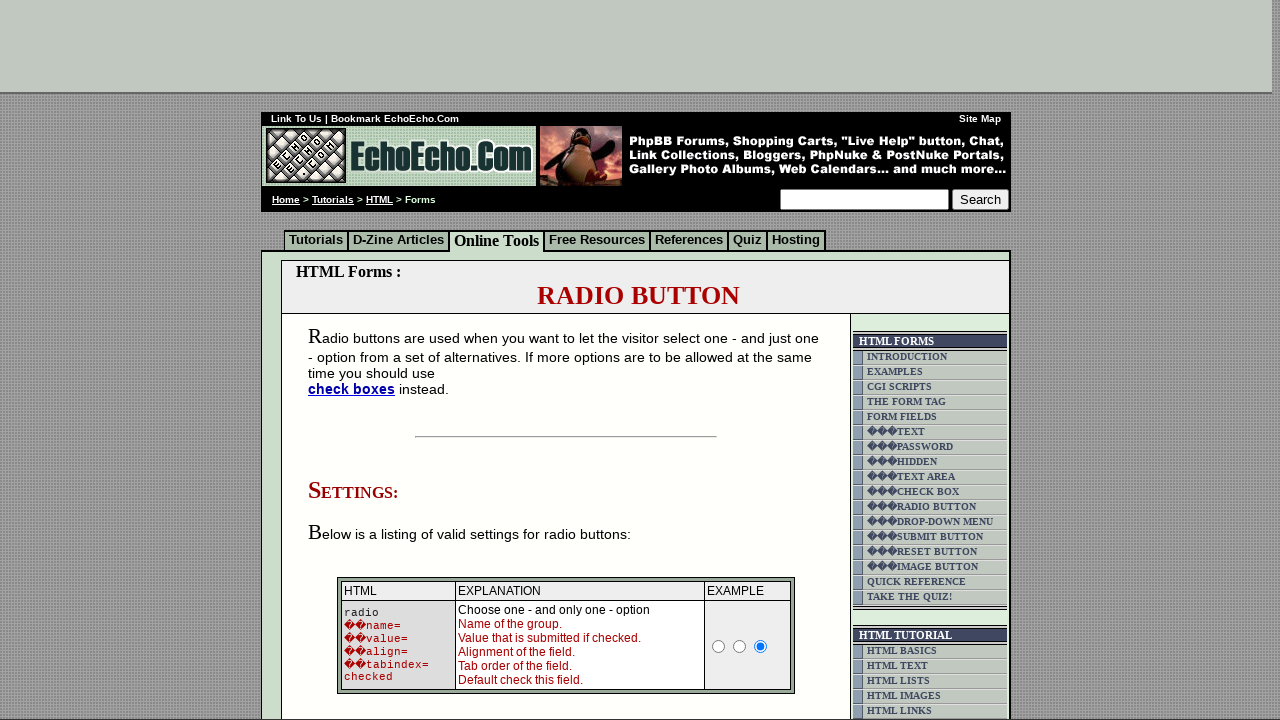

Retrieved value attribute from radio button 2: 'Cheese'
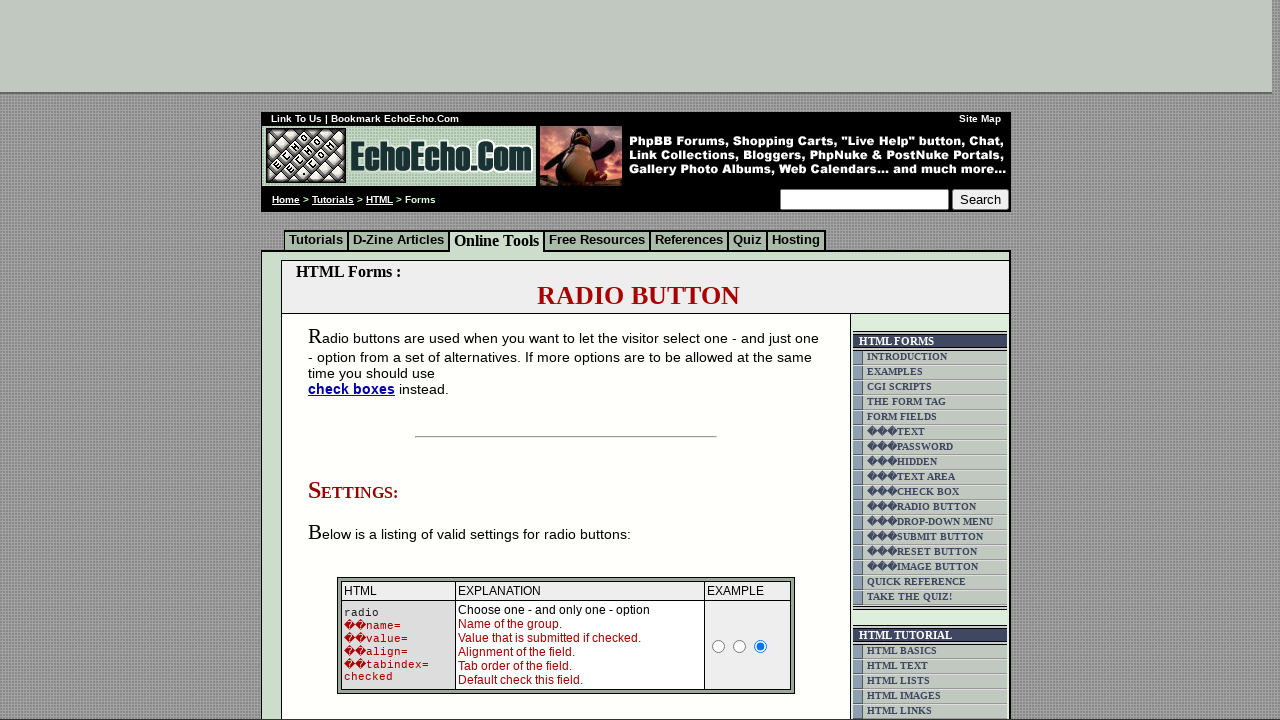

Selected the radio button with value 'cheese' at (356, 360) on input[name='group1'] >> nth=2
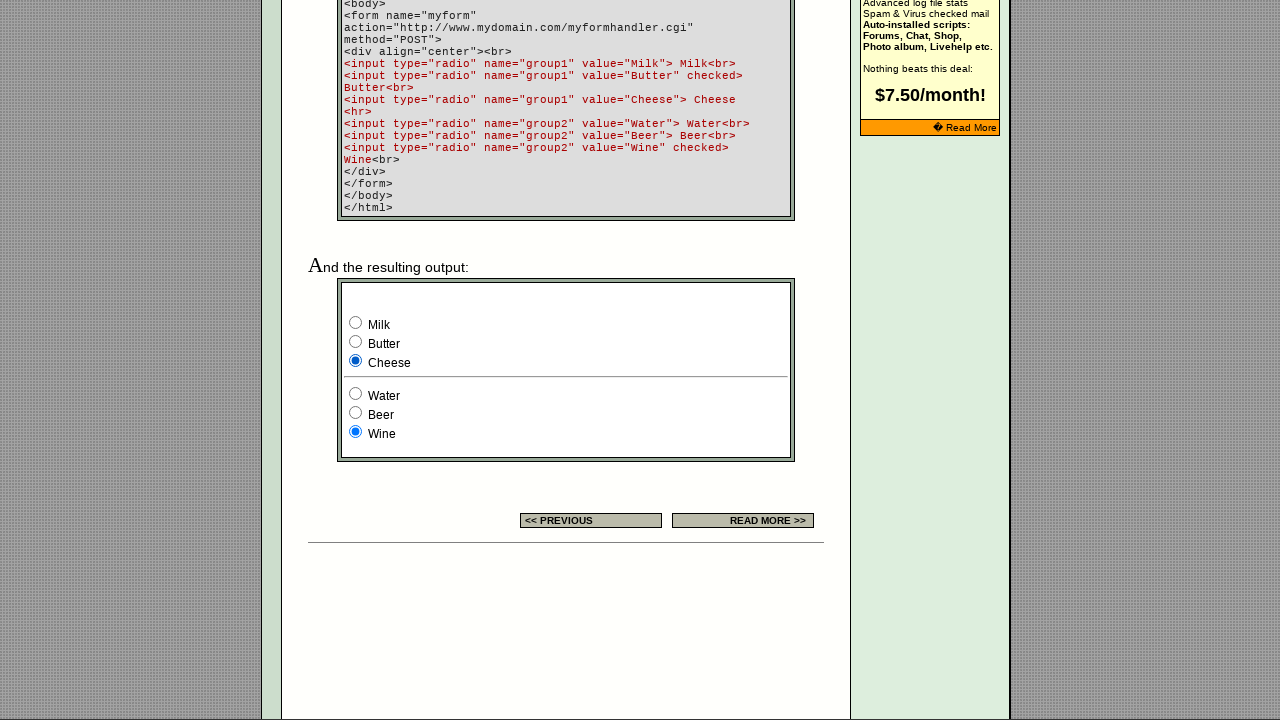

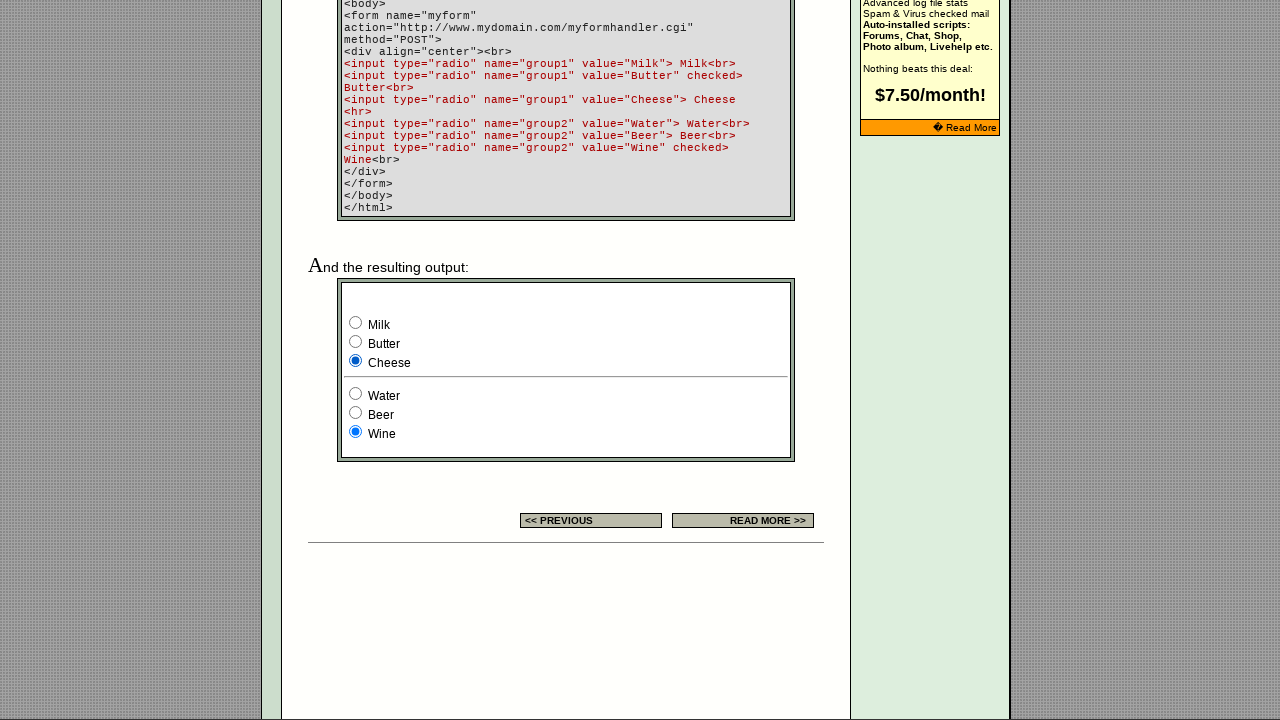